Tests drag and drop functionality by dragging an image element and dropping it into a target box

Starting URL: https://formy-project.herokuapp.com/dragdrop

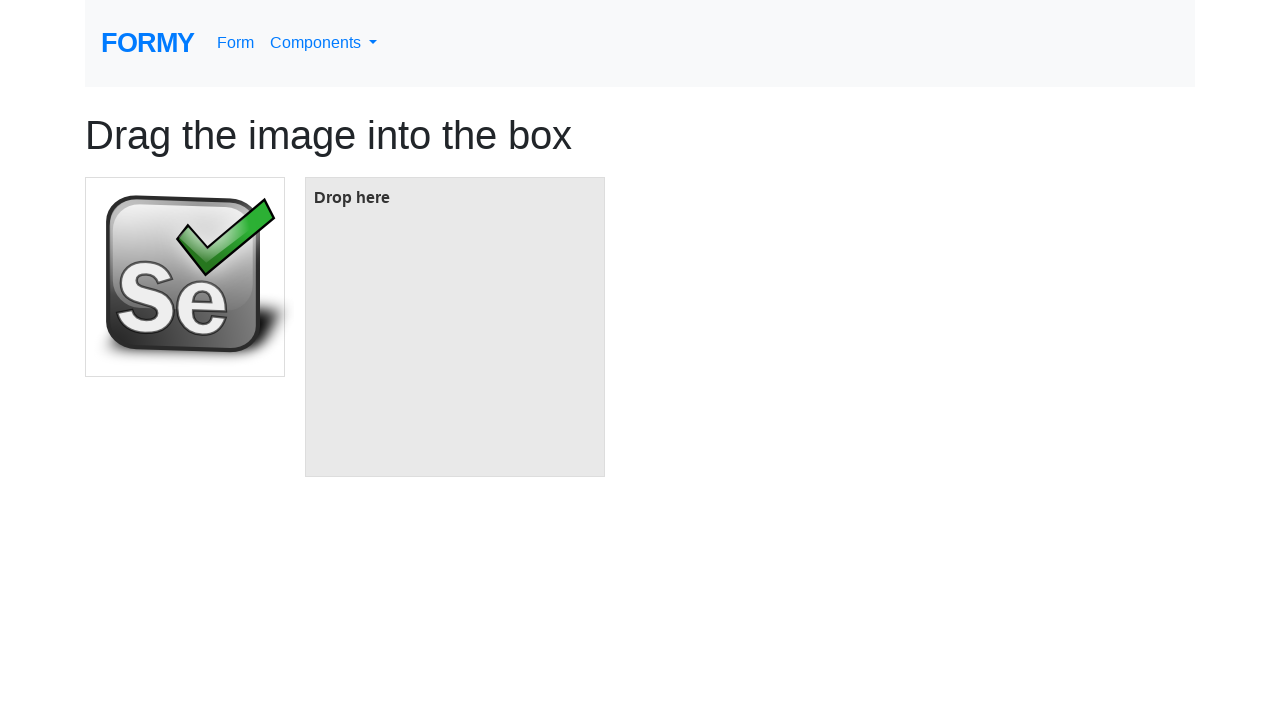

Dragged image element and dropped it into target box at (455, 327)
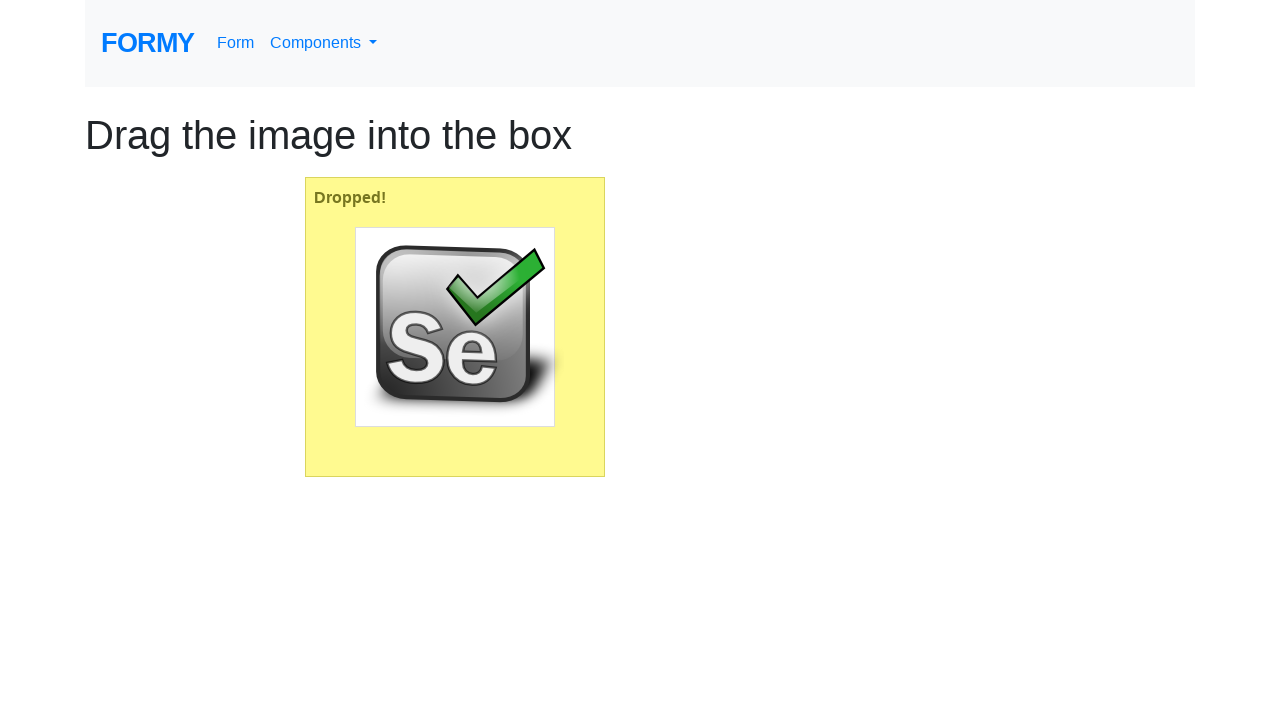

Waited 1 second to see the drag and drop result
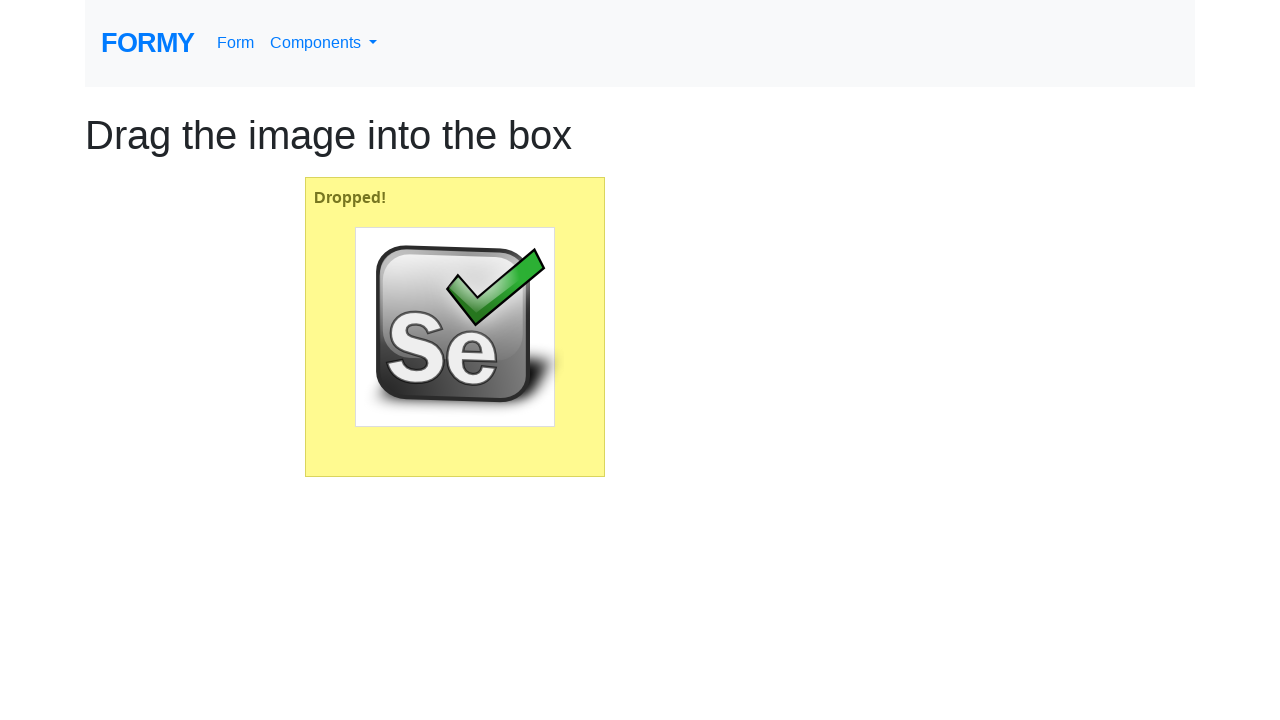

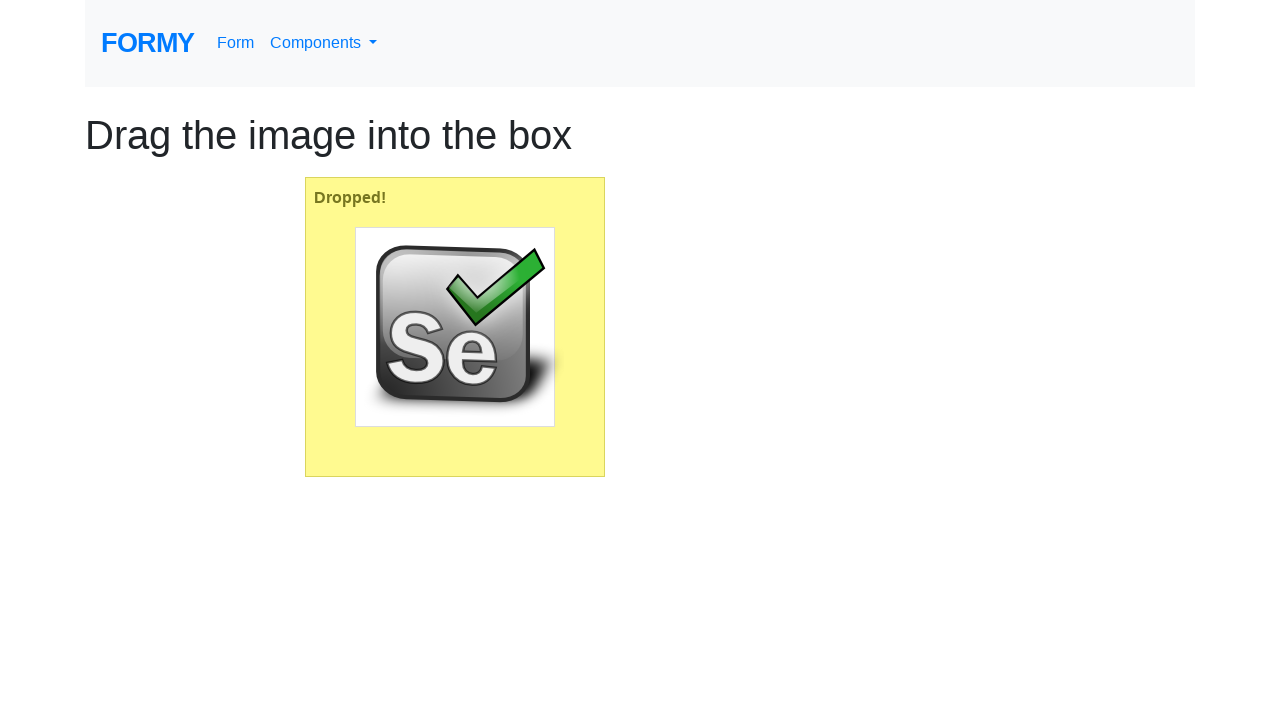